Tests JavaScript alert handling by clicking buttons that trigger alerts and confirming the dialog interactions work correctly

Starting URL: https://demoqa.com/alerts

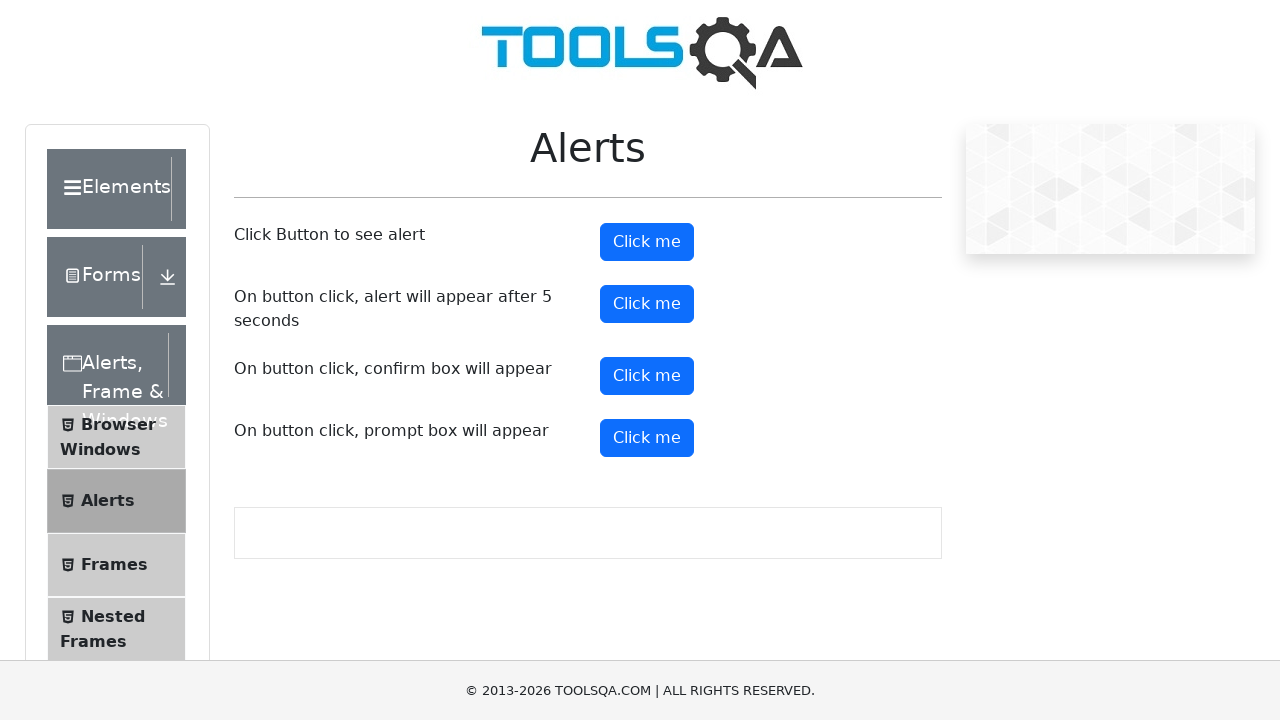

Set up dialog handler to auto-accept all alerts
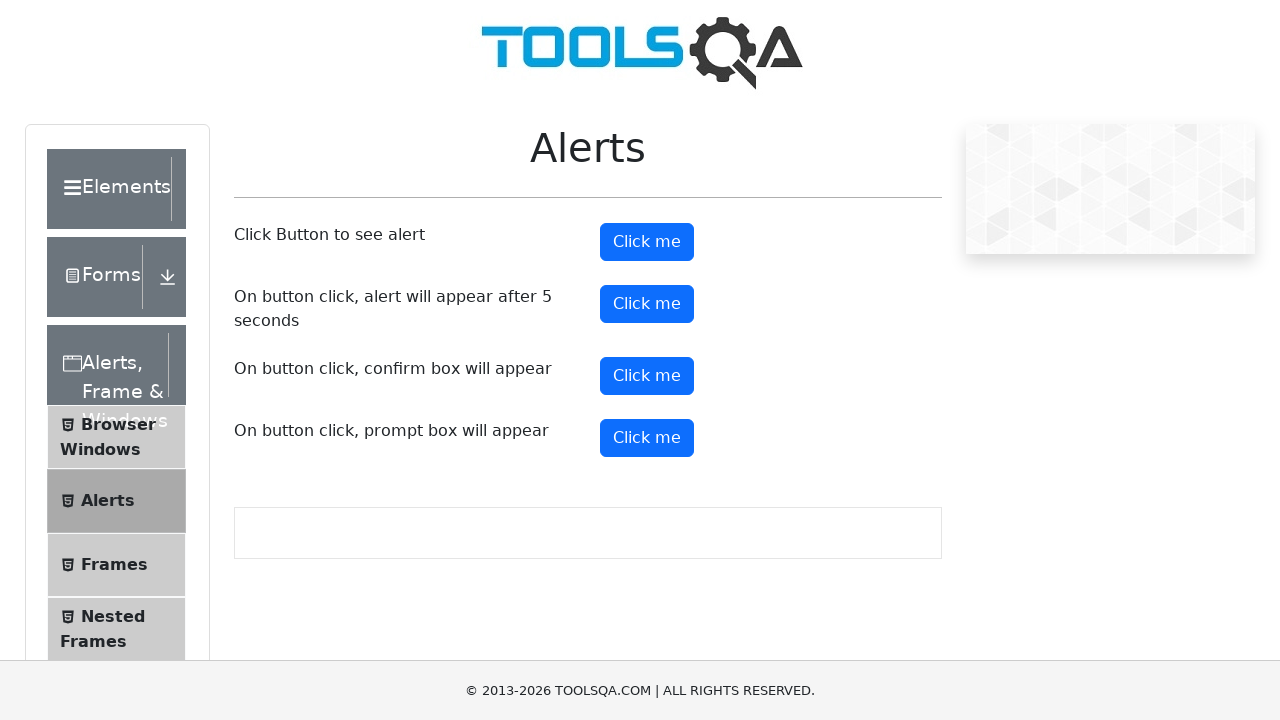

Clicked alert button to trigger JavaScript alert at (647, 242) on #alertButton
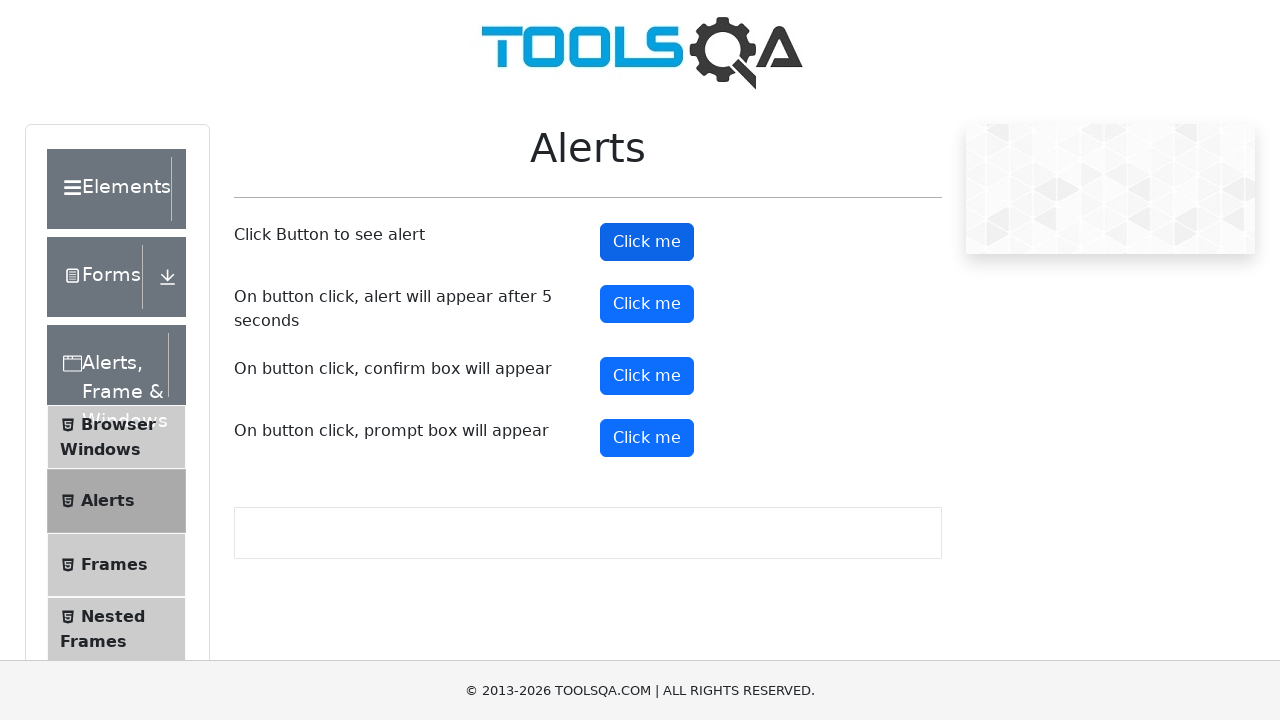

Clicked confirm button to trigger confirmation dialog at (647, 376) on #confirmButton
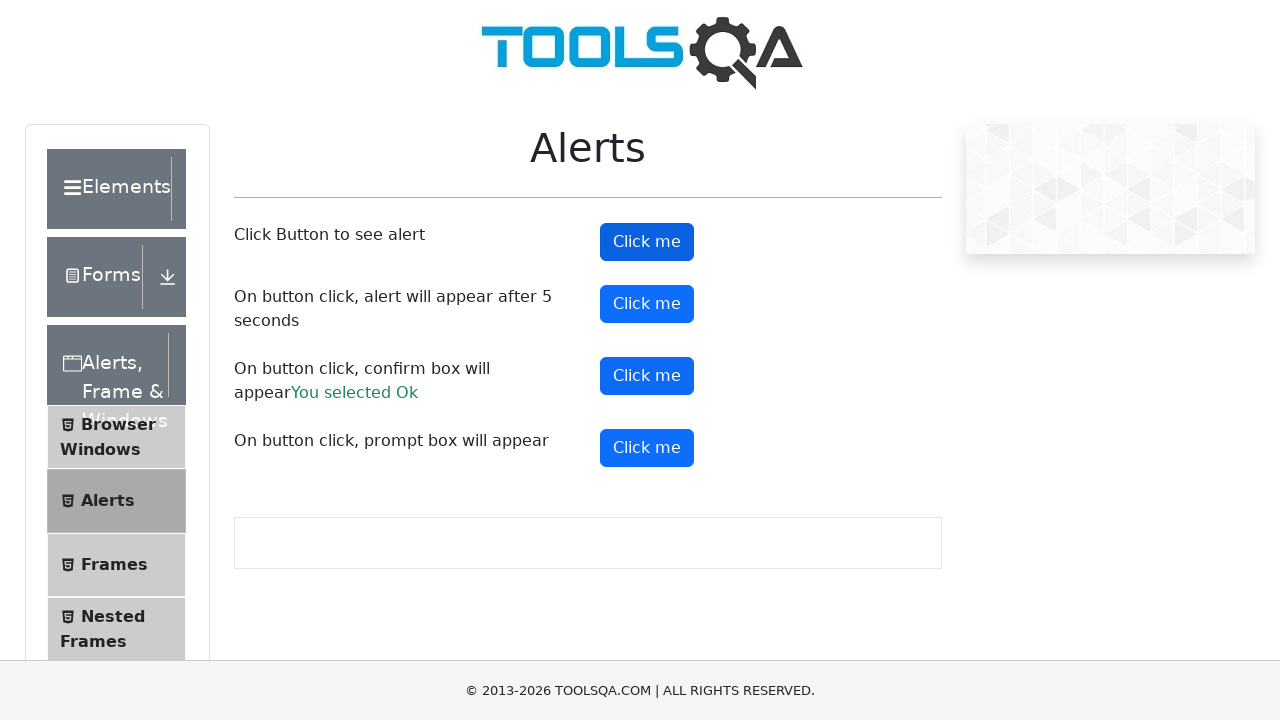

Confirm result message became visible on the page
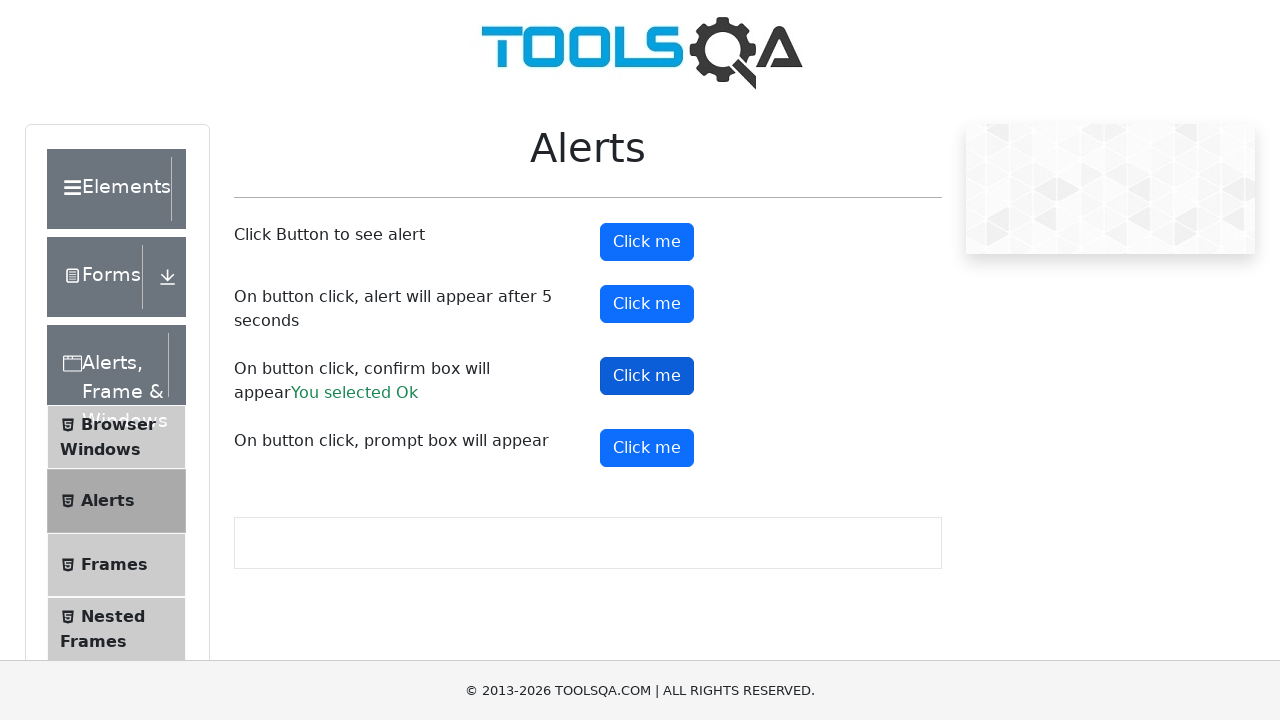

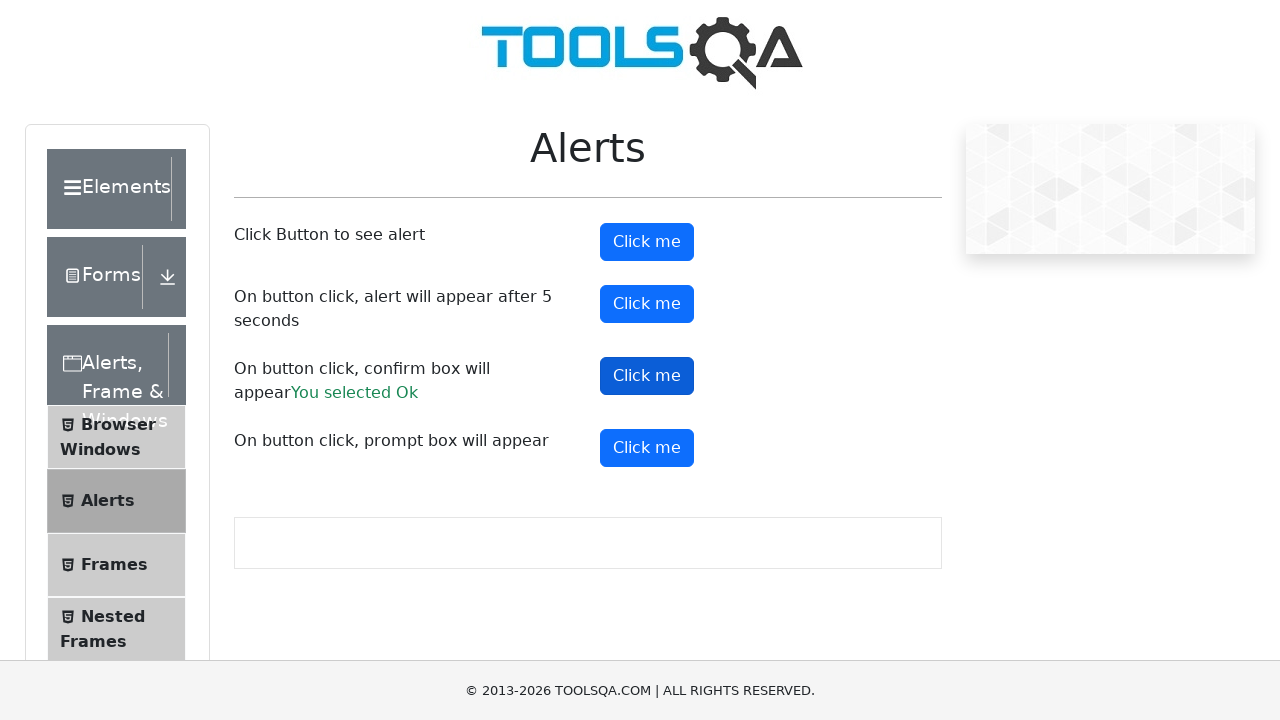